Tests a math exercise page by reading a value, calculating a mathematical function (log of absolute value of 12*sin(x)), entering the answer, checking a robot checkbox, selecting a radio button, and submitting the form.

Starting URL: https://suninjuly.github.io/math.html

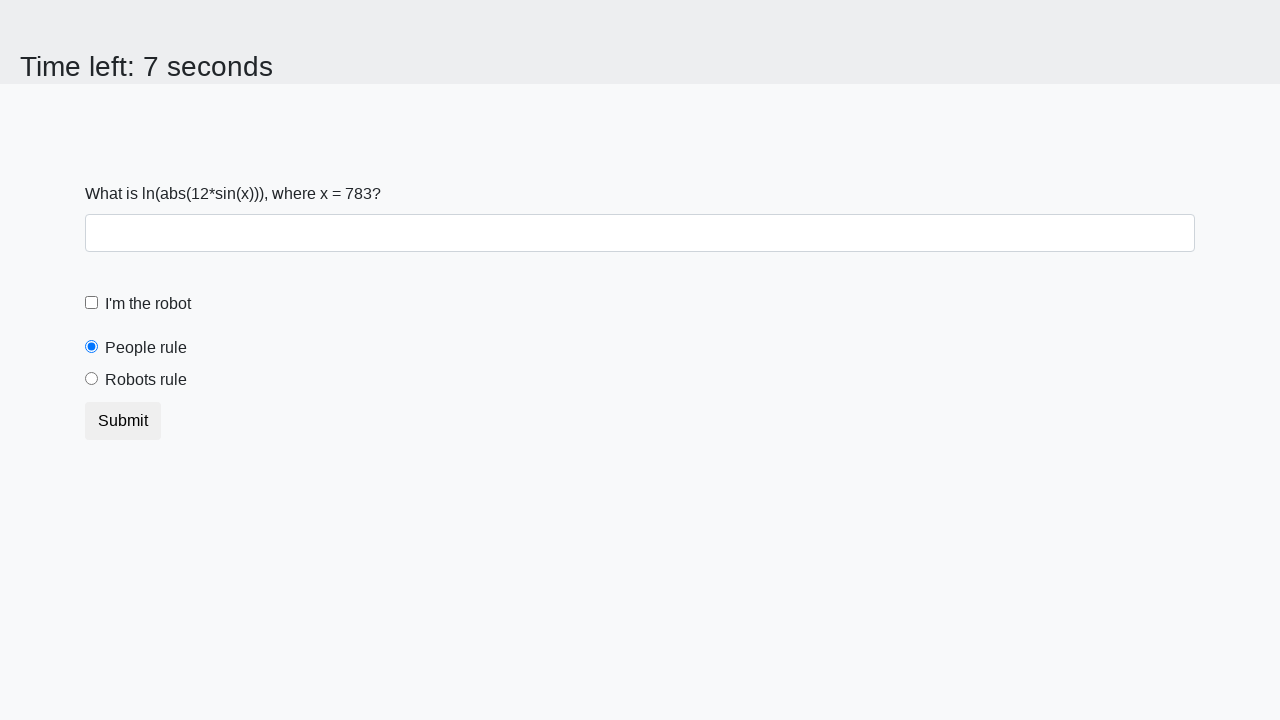

Located and read x value from #input_value element
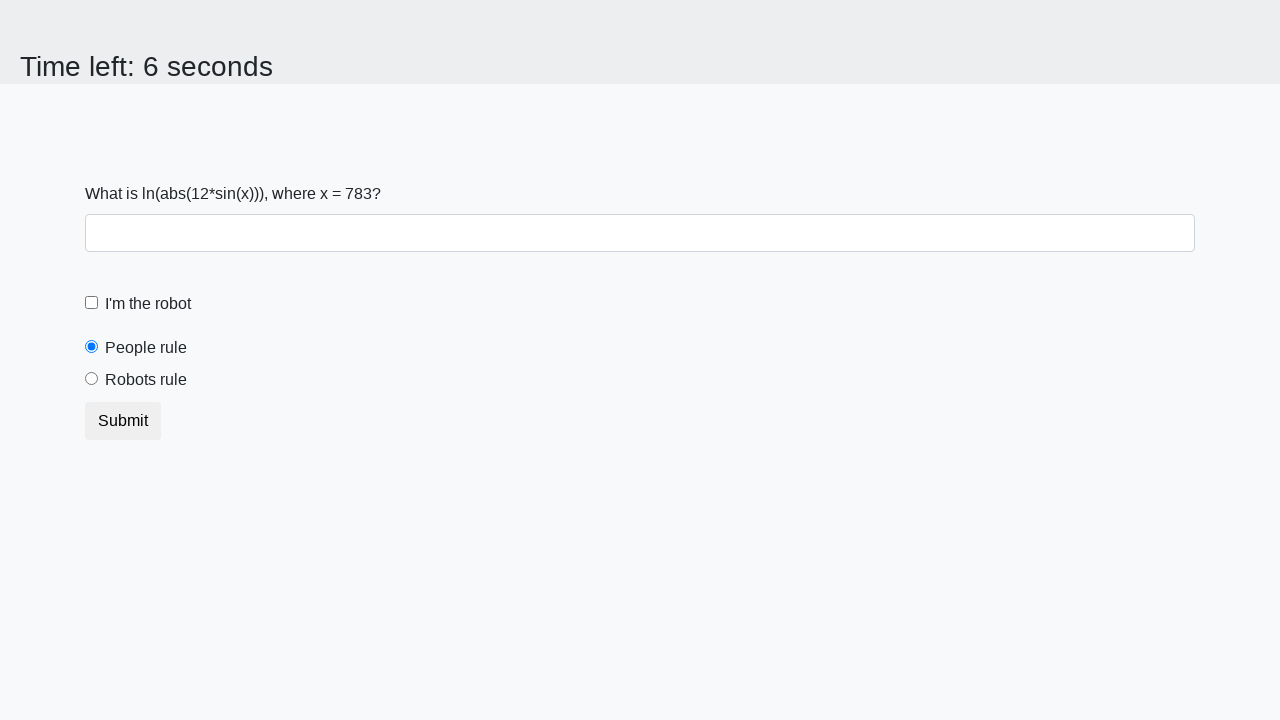

Calculated mathematical function: log(abs(12*sin(783))) = 2.0945513214840834
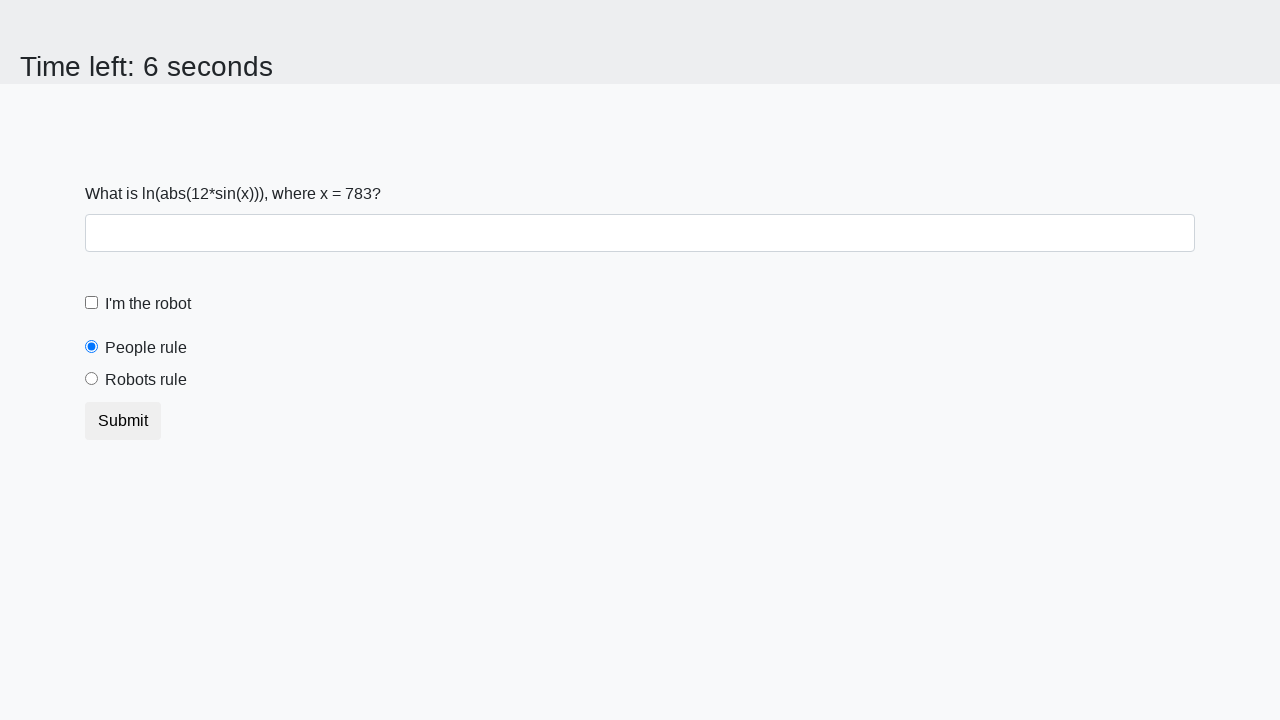

Filled #answer field with calculated value: 2.0945513214840834 on #answer
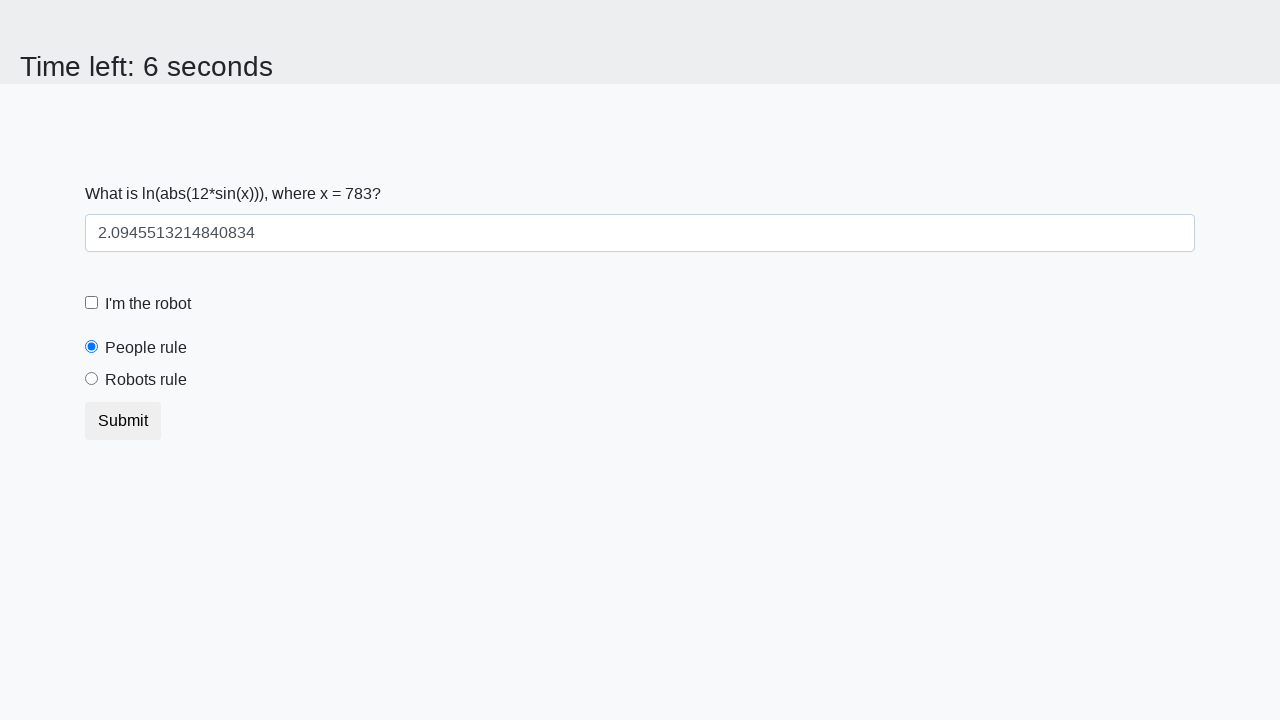

Clicked #robotCheckbox to mark 'I'm the robot' checkbox at (92, 303) on #robotCheckbox
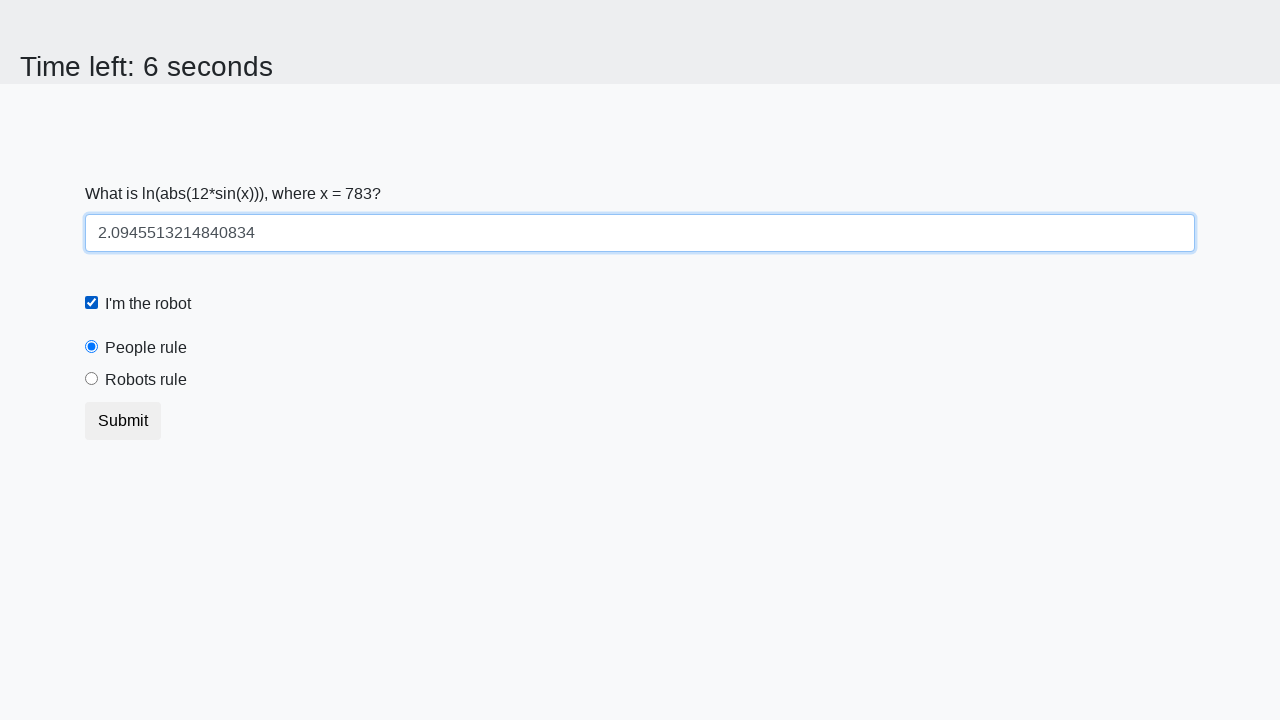

Clicked #robotsRule radio button to select 'Robots rule!' option at (92, 379) on #robotsRule
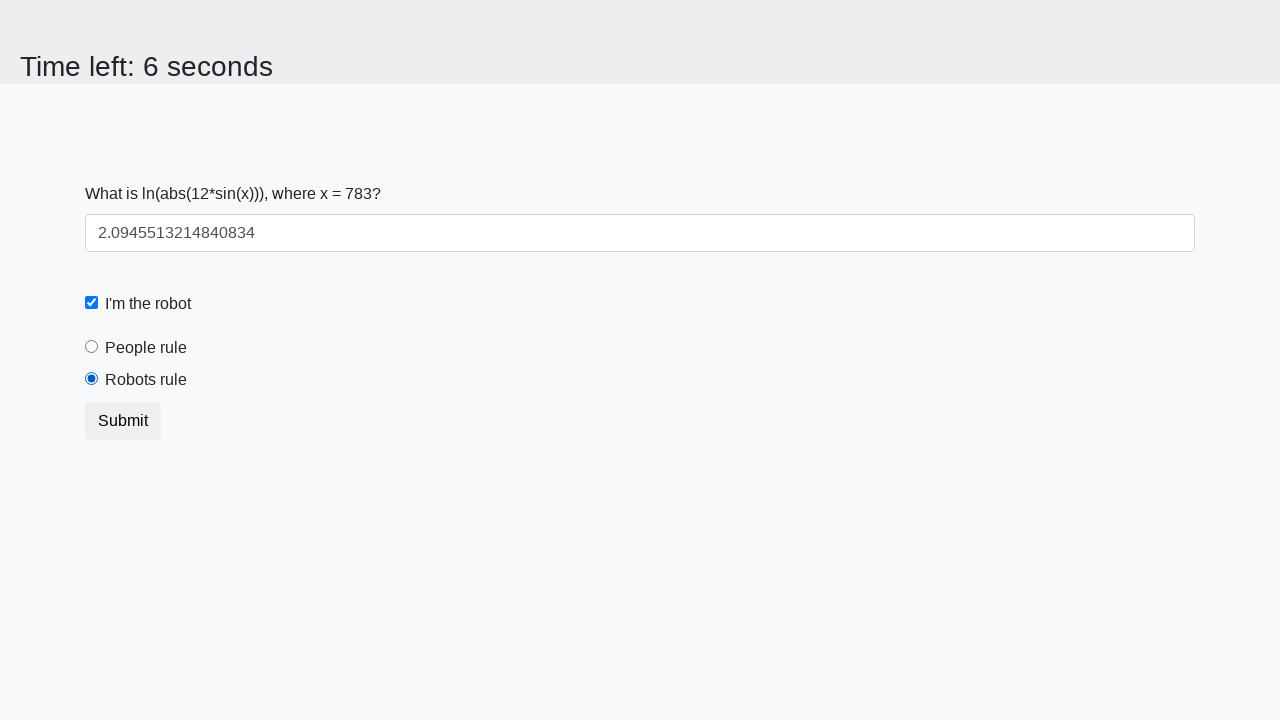

Clicked submit button to submit the form at (123, 421) on button.btn
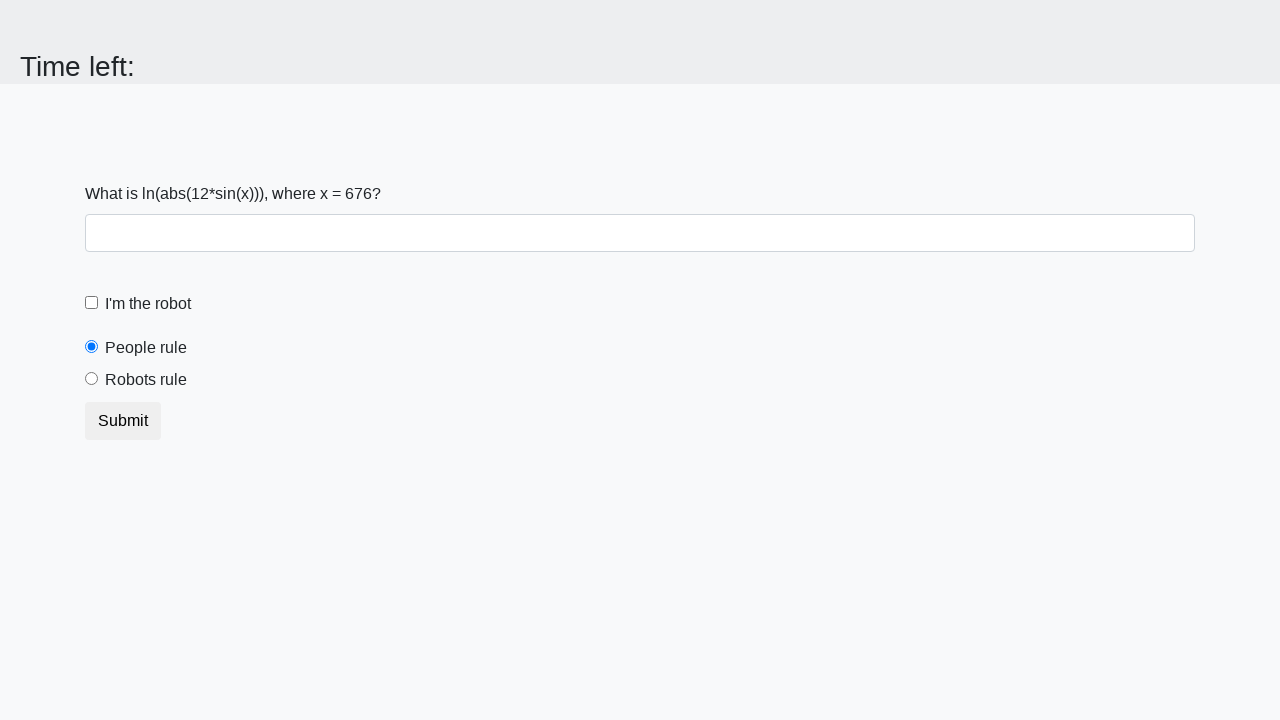

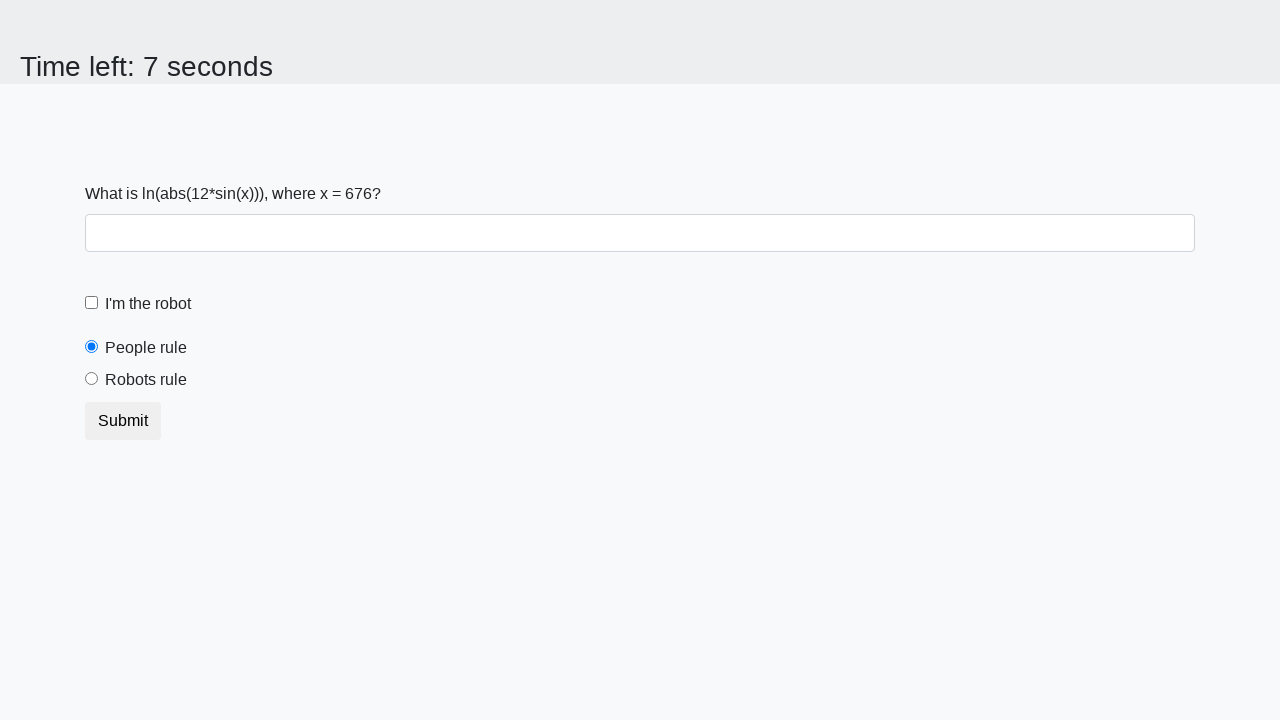